Tests alert popup handling on a practice page by verifying the header is visible, clicking the Alert button, and handling the browser alert dialog

Starting URL: https://www.tutorialspoint.com/selenium/practice/alerts.php

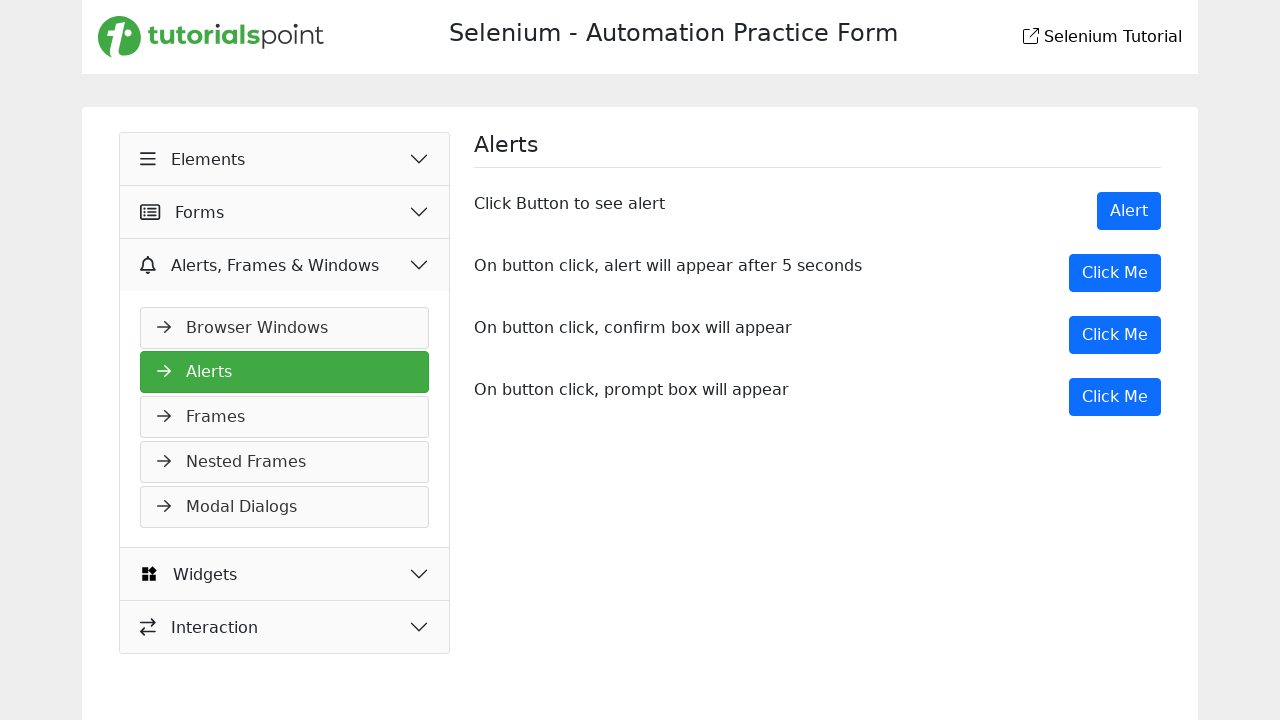

Verified that 'Click Button to see alert' label is visible
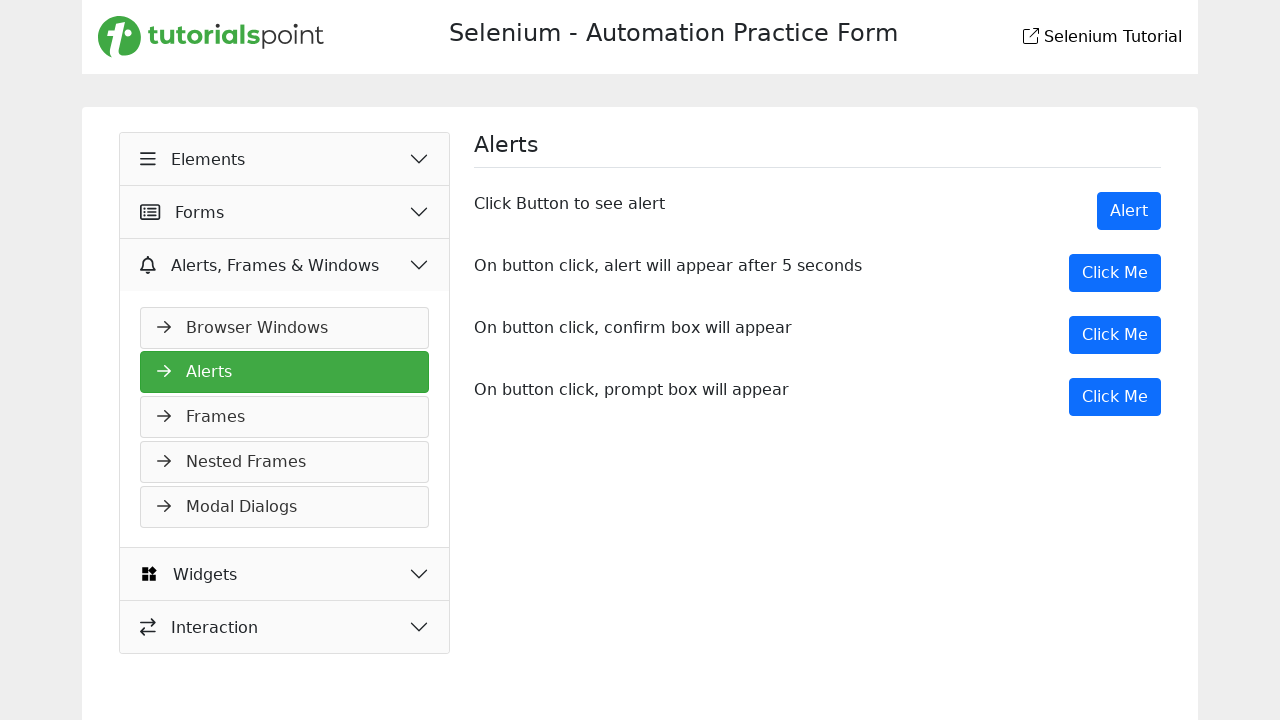

Set up alert dialog handler to accept 'Hello world!' message
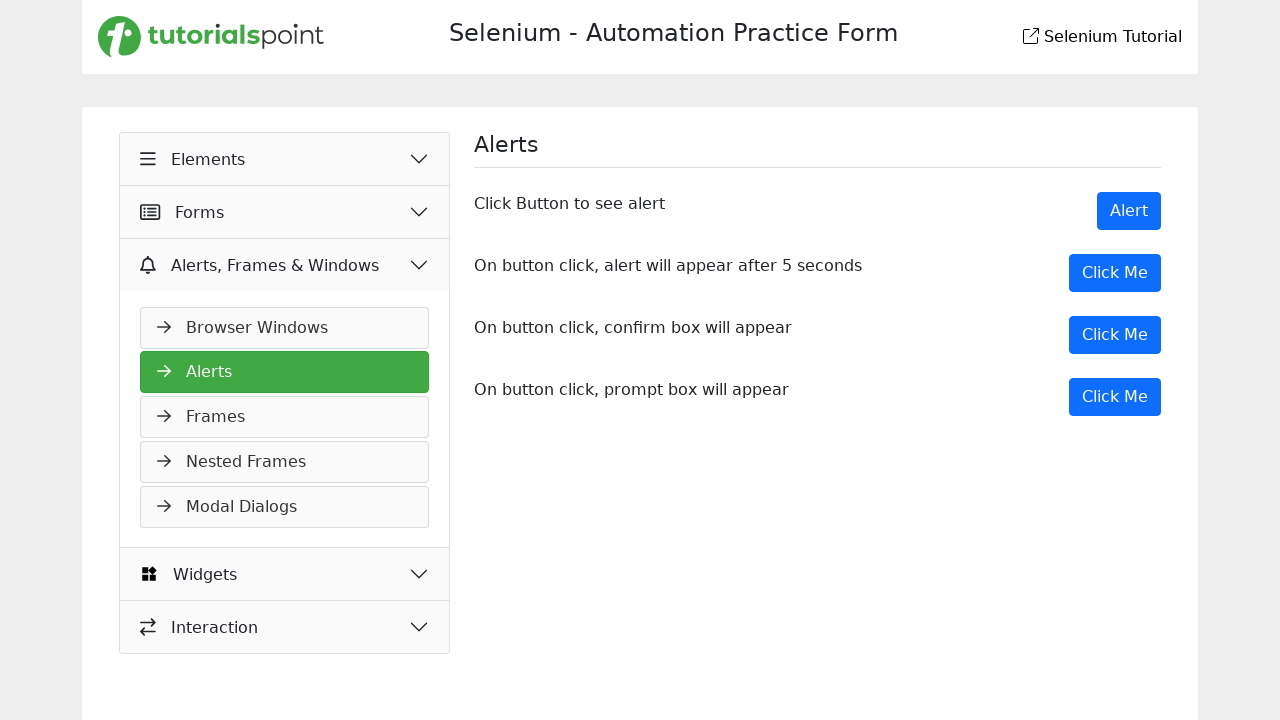

Clicked the Alert button to trigger the alert popup at (1129, 211) on xpath=//button[text()='Alert']
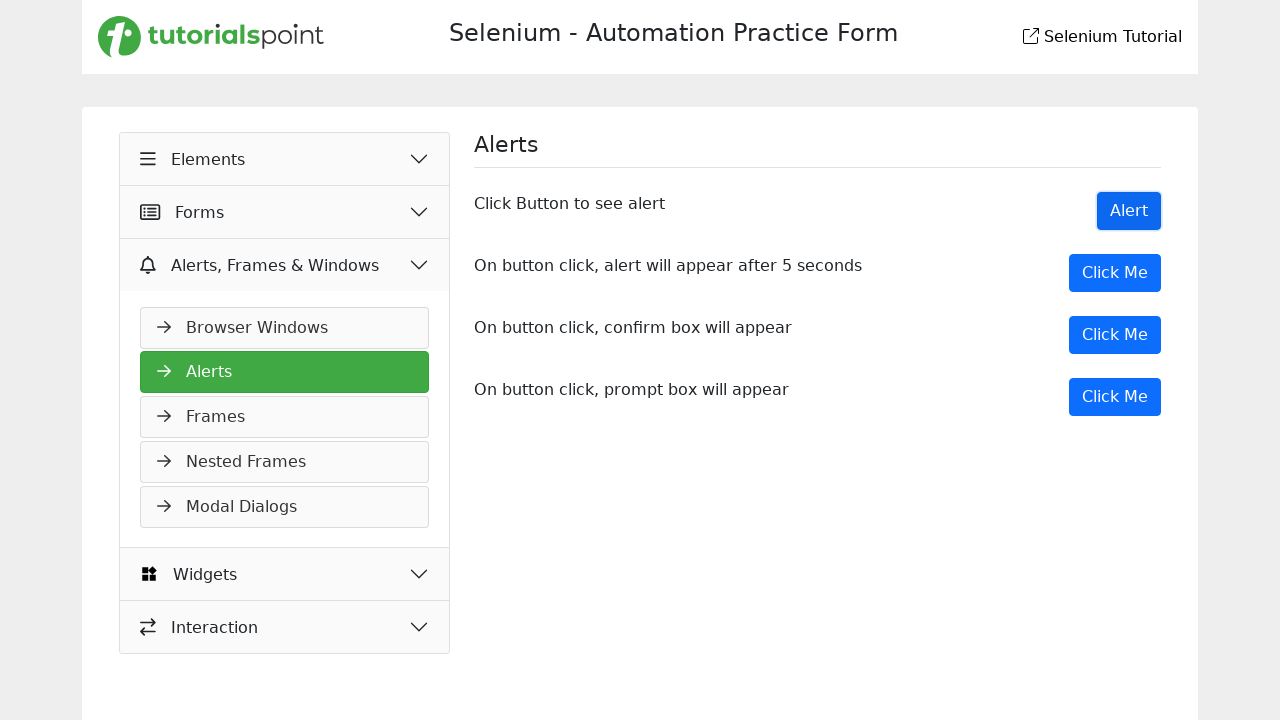

Waited 500ms for alert dialog to be processed
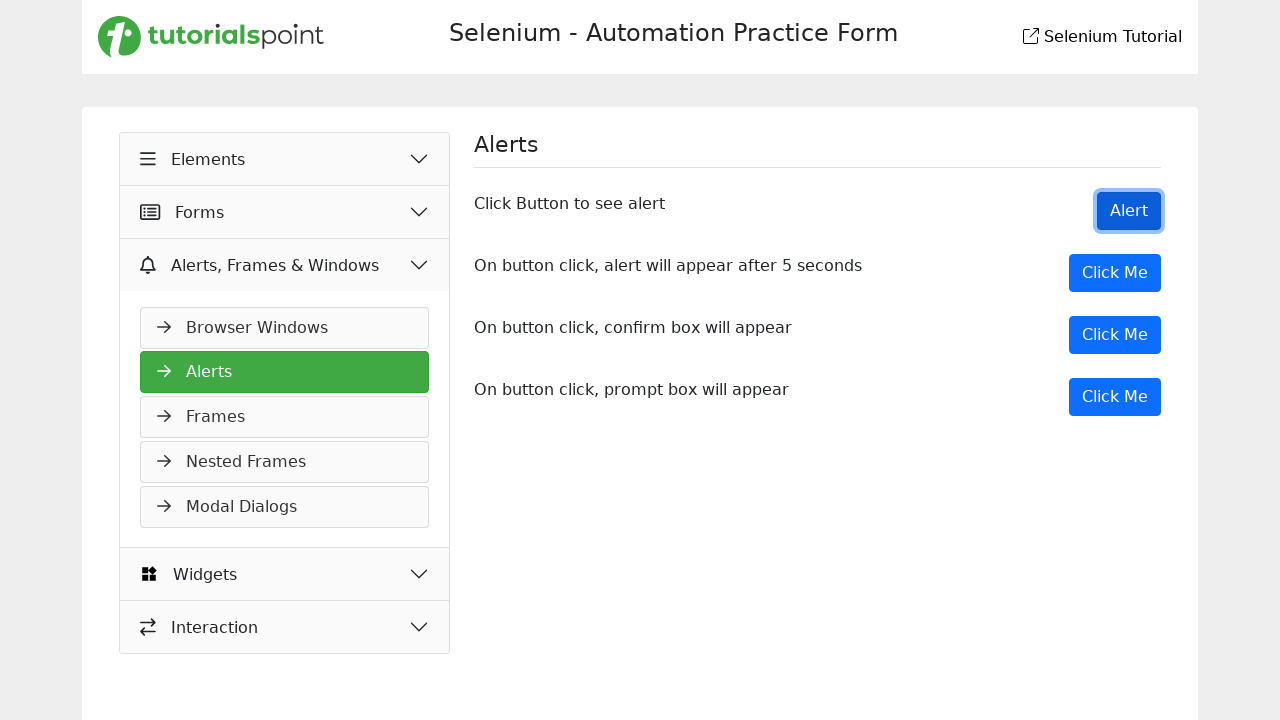

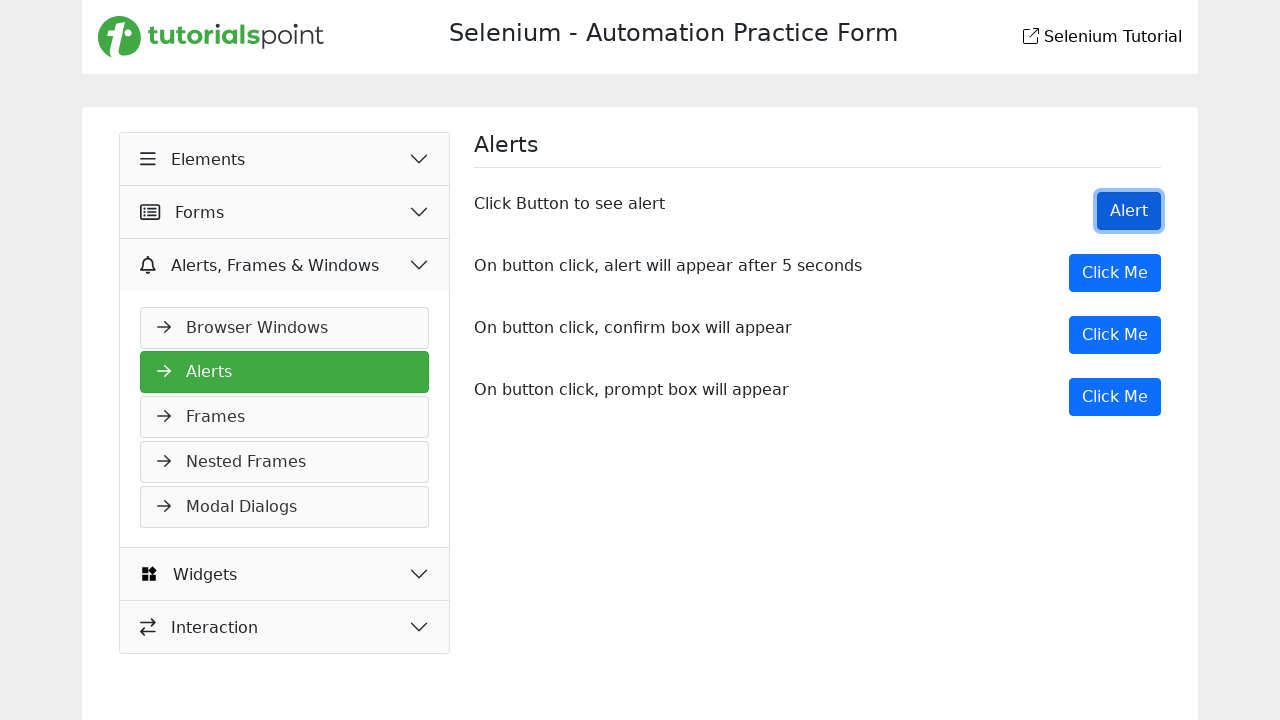